Fills out a web form with personal information including name, job title, and selections for radio buttons and checkboxes, then submits the form

Starting URL: http://formy-project.herokuapp.com/form

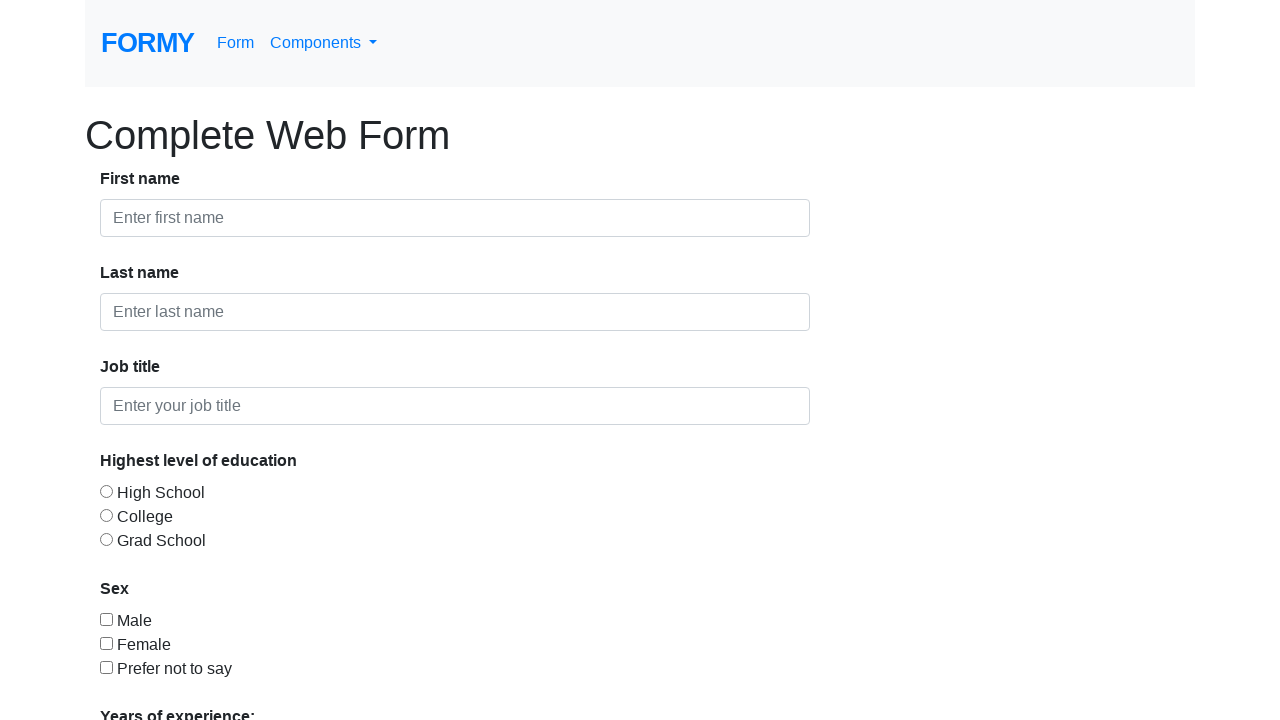

Filled first name field with 'Abdel Rahman' on #first-name
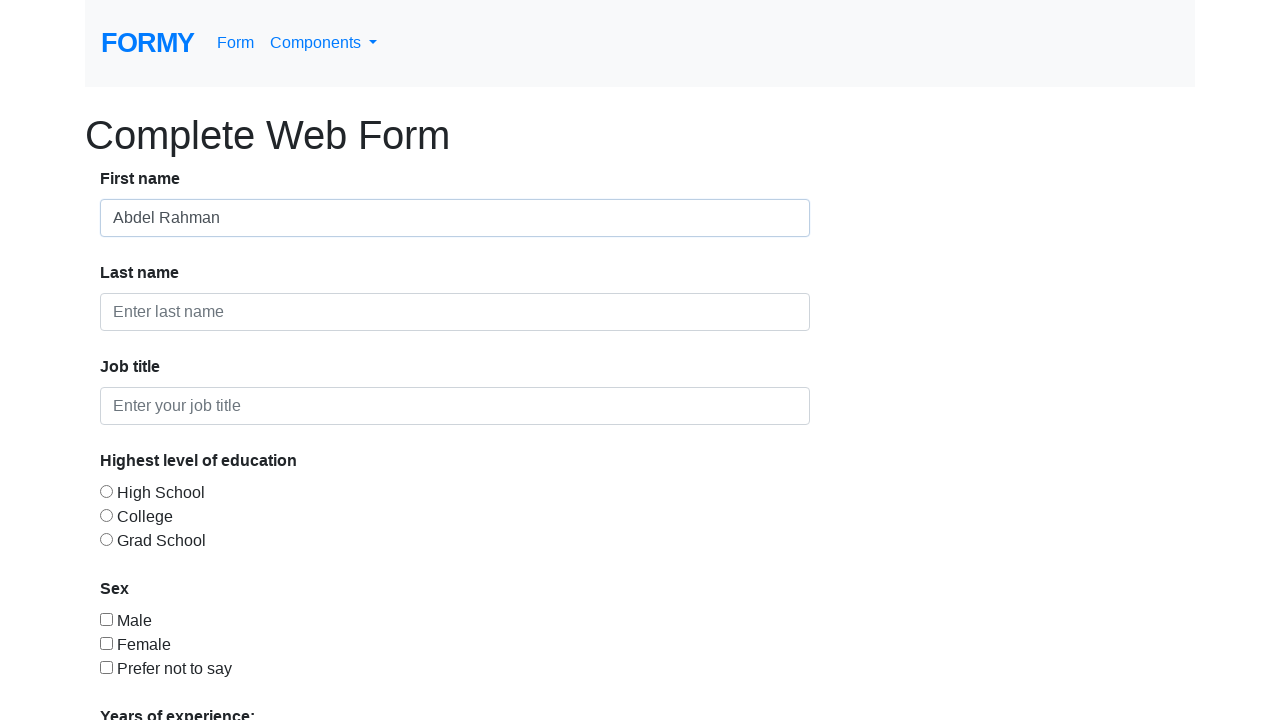

Filled last name field with 'Salah' on #last-name
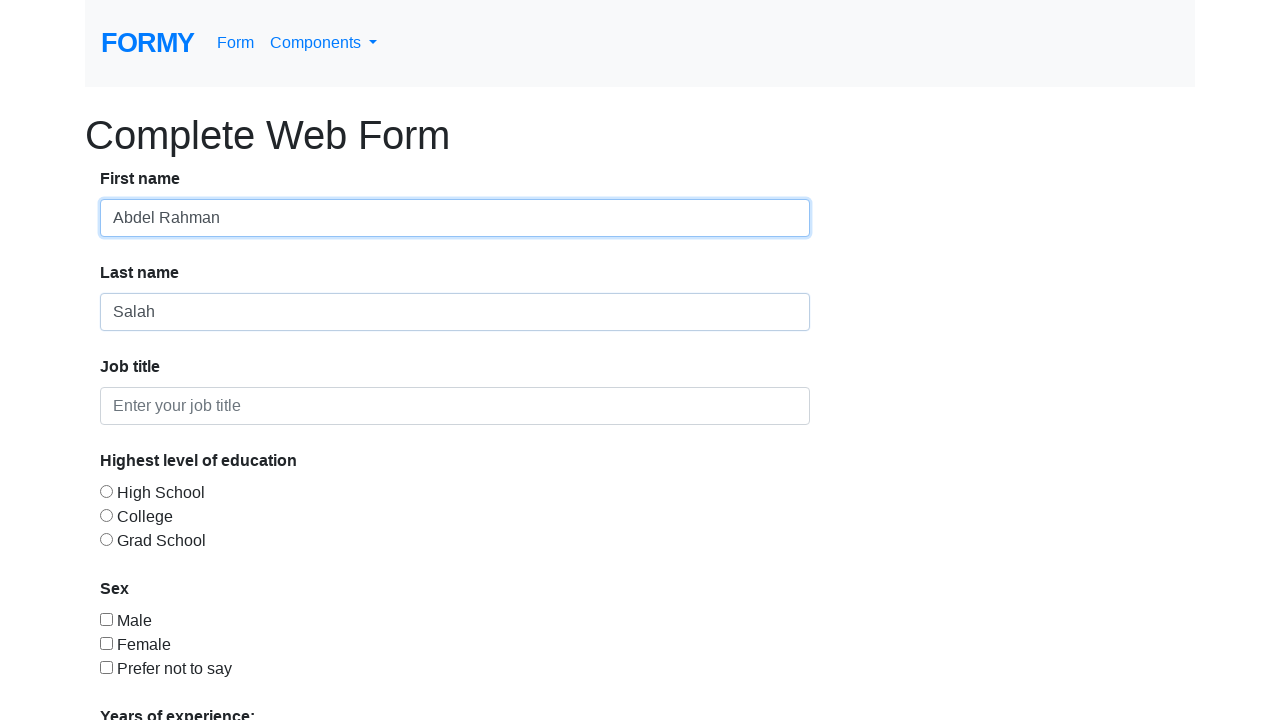

Filled job title field with 'Student' on #job-title
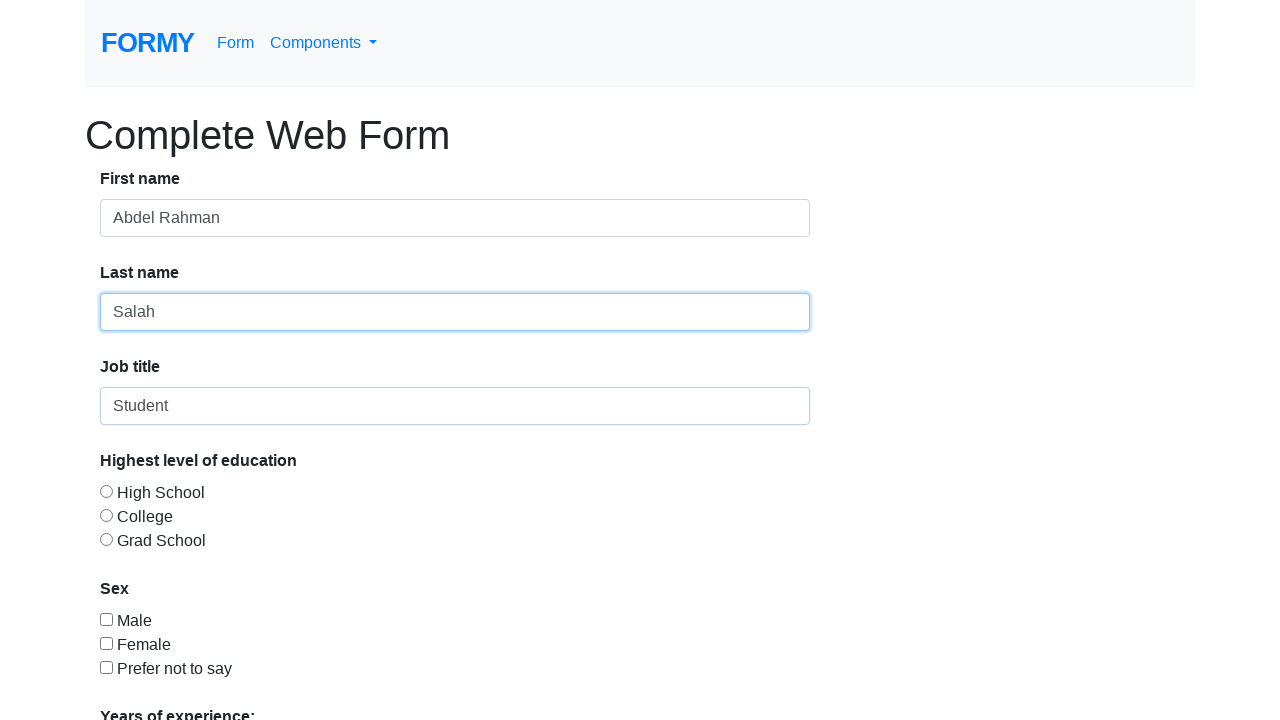

Selected radio button option 2 at (106, 515) on #radio-button-2
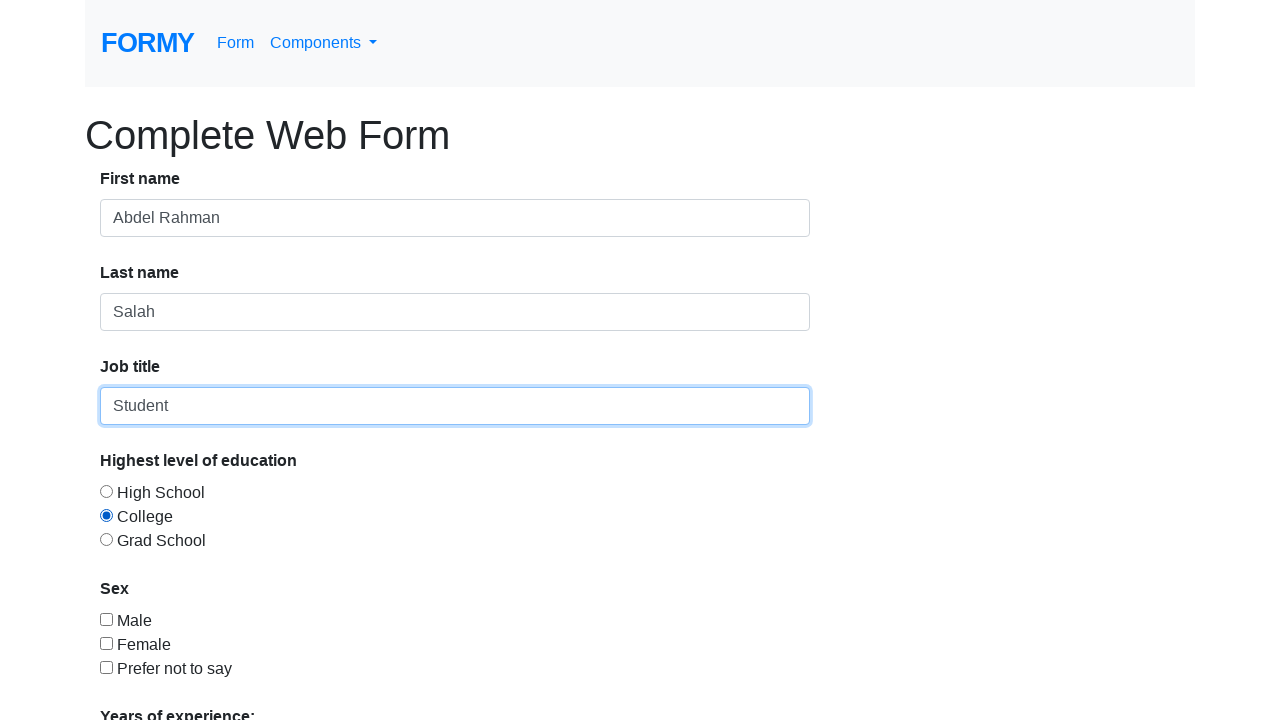

Checked checkbox 1 at (106, 619) on #checkbox-1
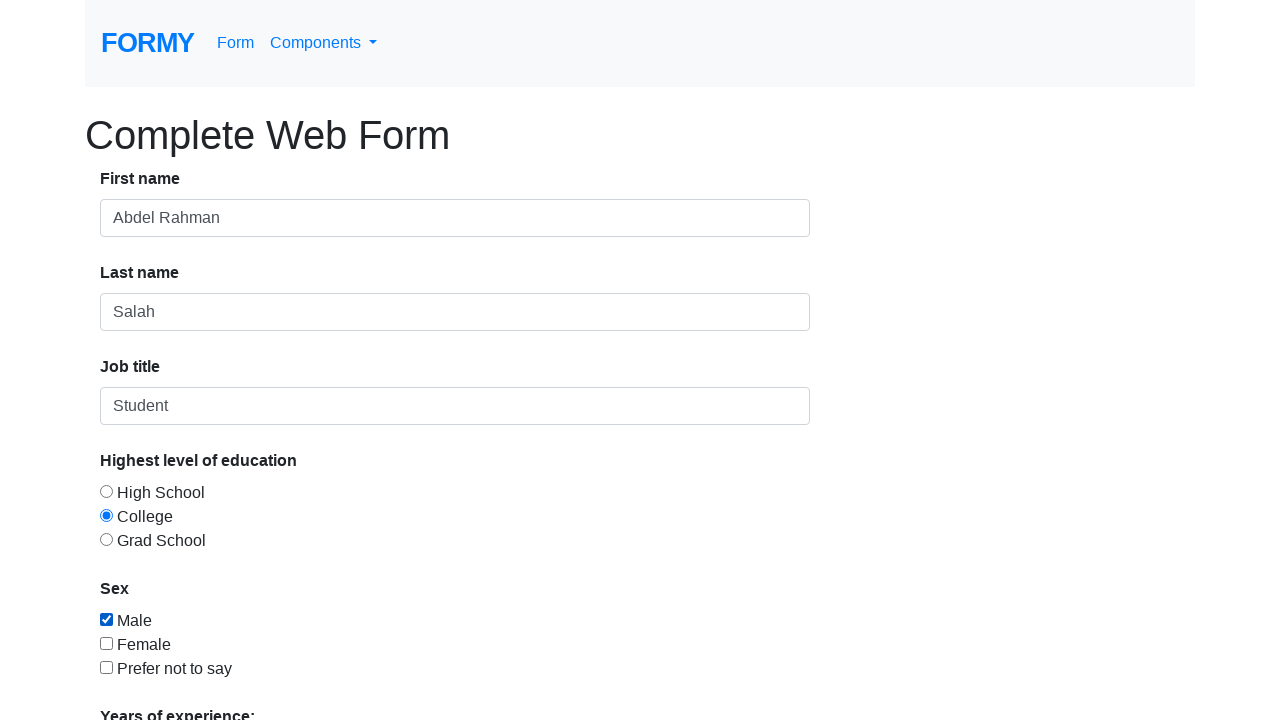

Submitted the form by clicking submit button at (148, 680) on .btn
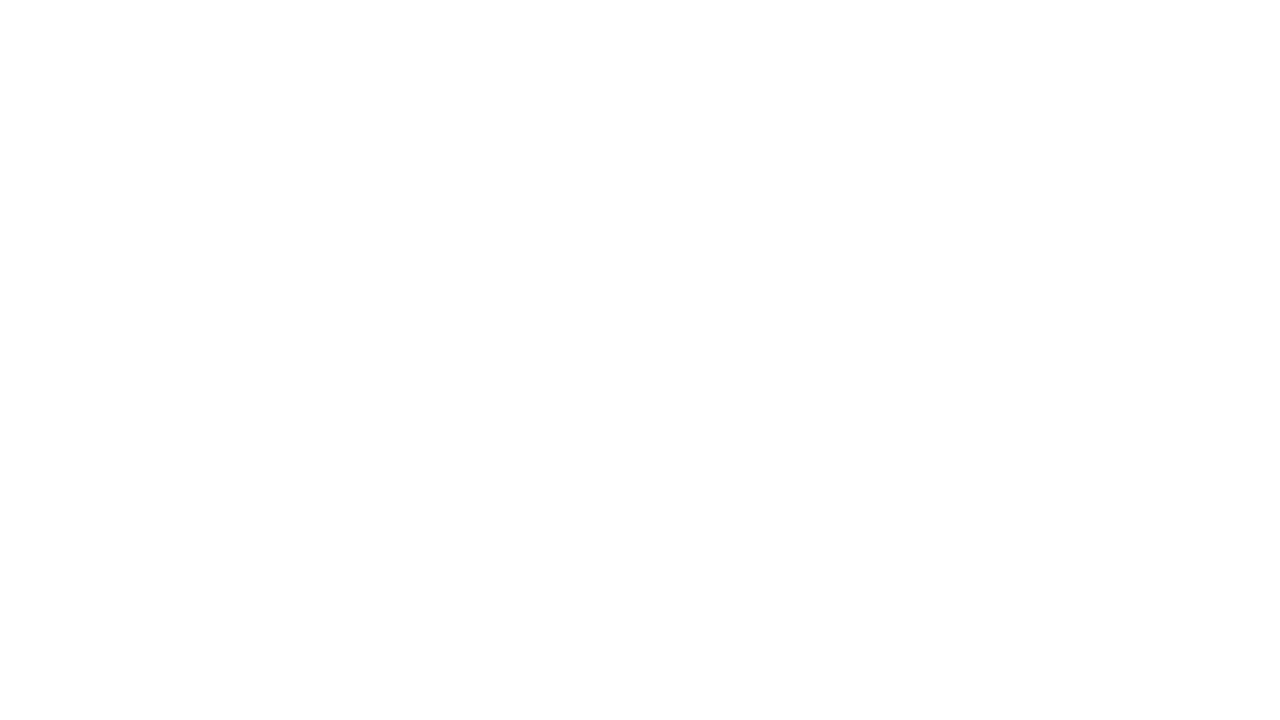

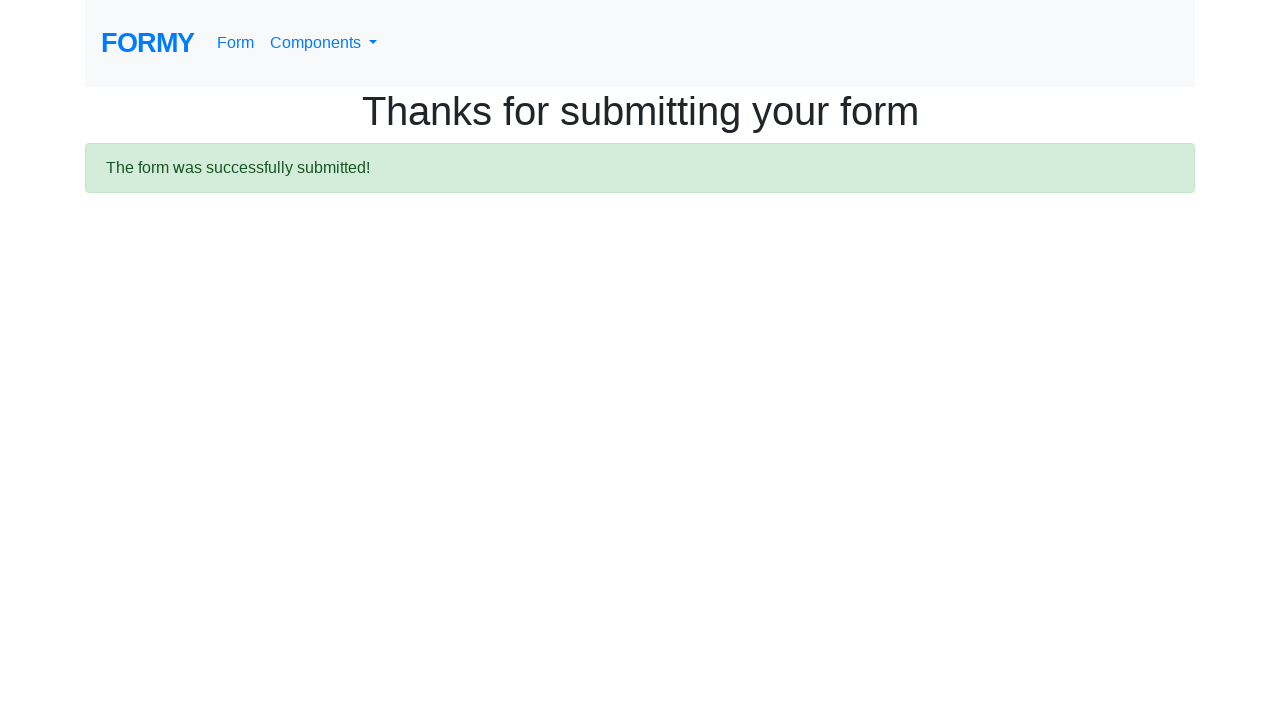